Tests multiple window handling by clicking a button that opens a new tab, switching to it, clicking an element, and switching back to the original window

Starting URL: https://skpatro.github.io/demo/links/

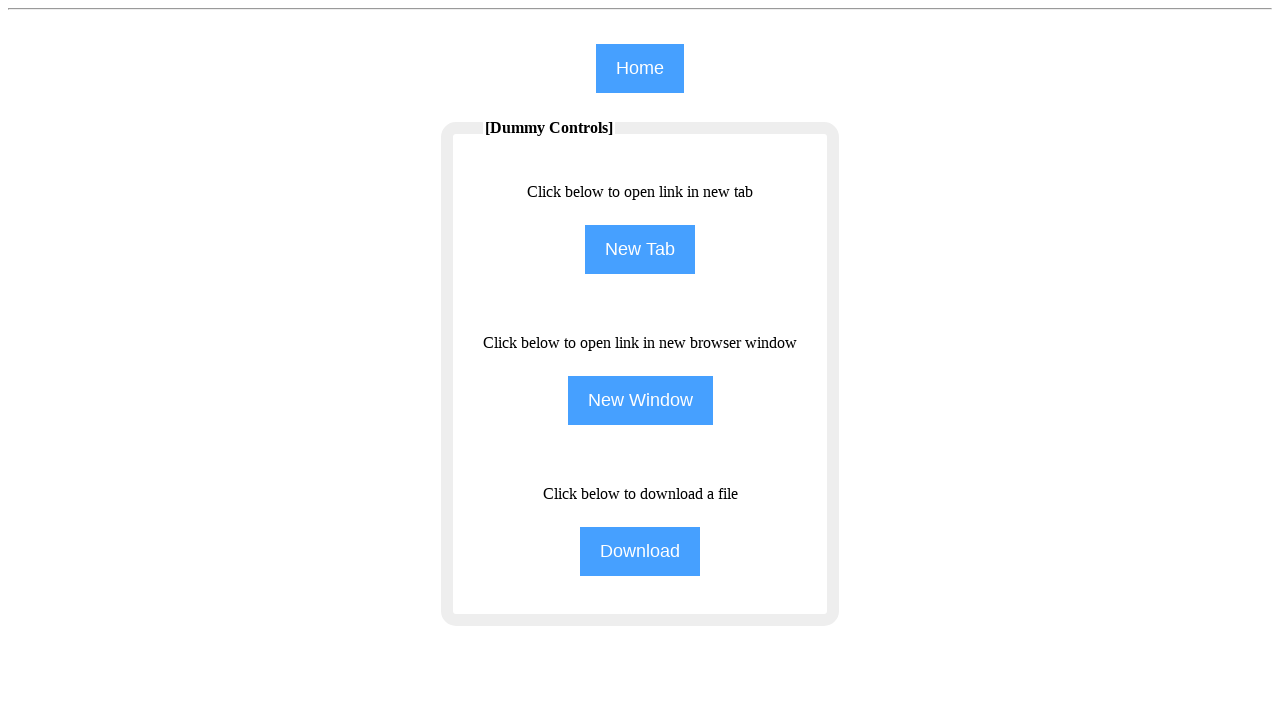

Clicked button to open new tab at (640, 250) on input[name='NewTab']
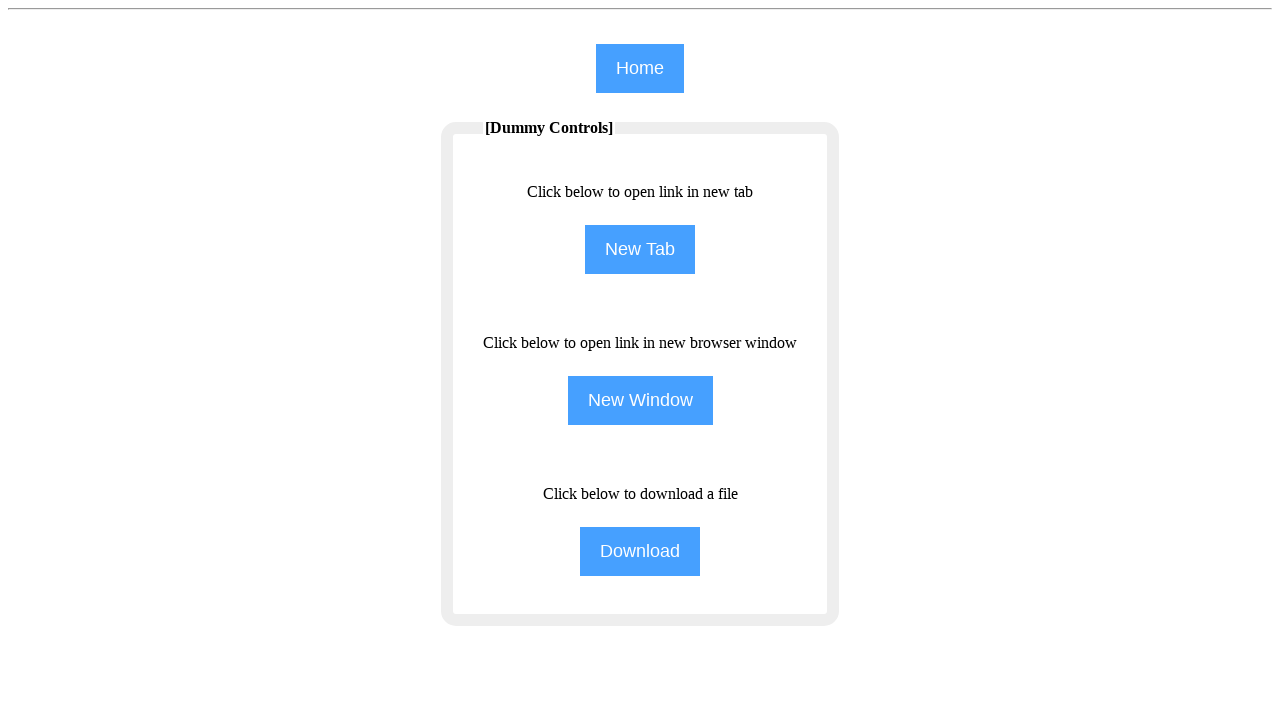

New tab opened and captured
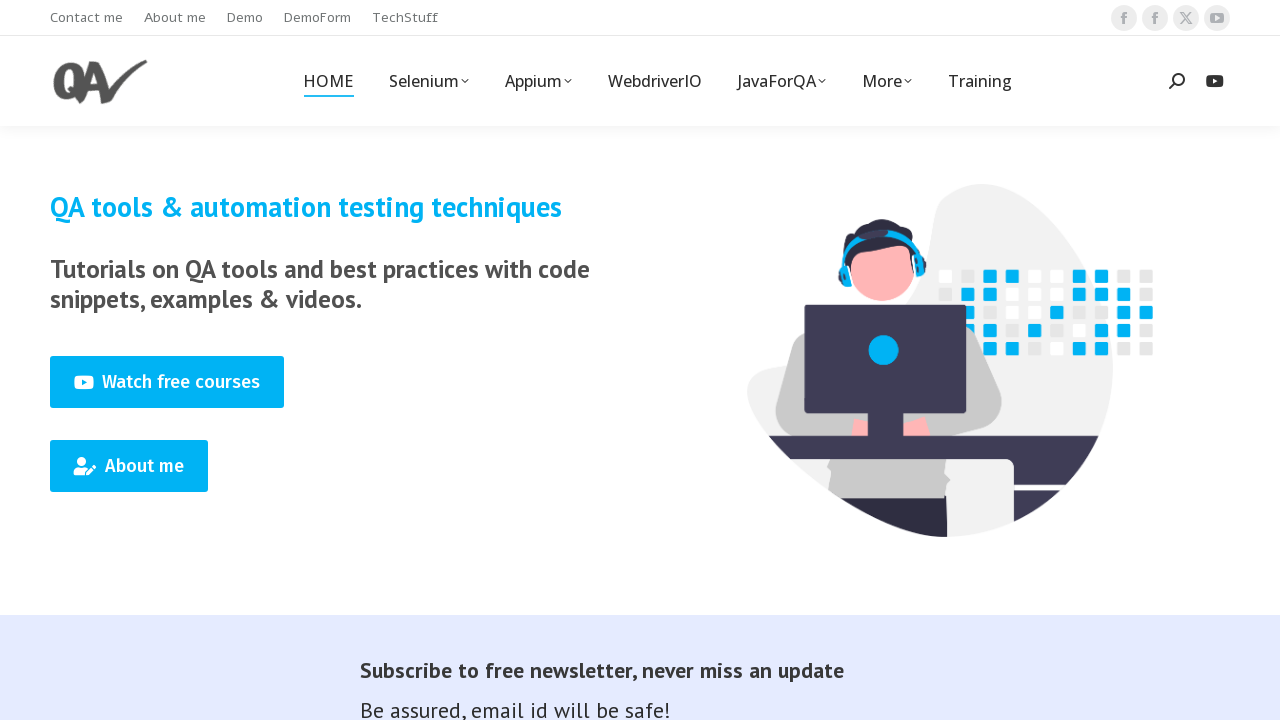

Clicked Training link in new tab at (980, 81) on (//span[text()='Training'])[1]
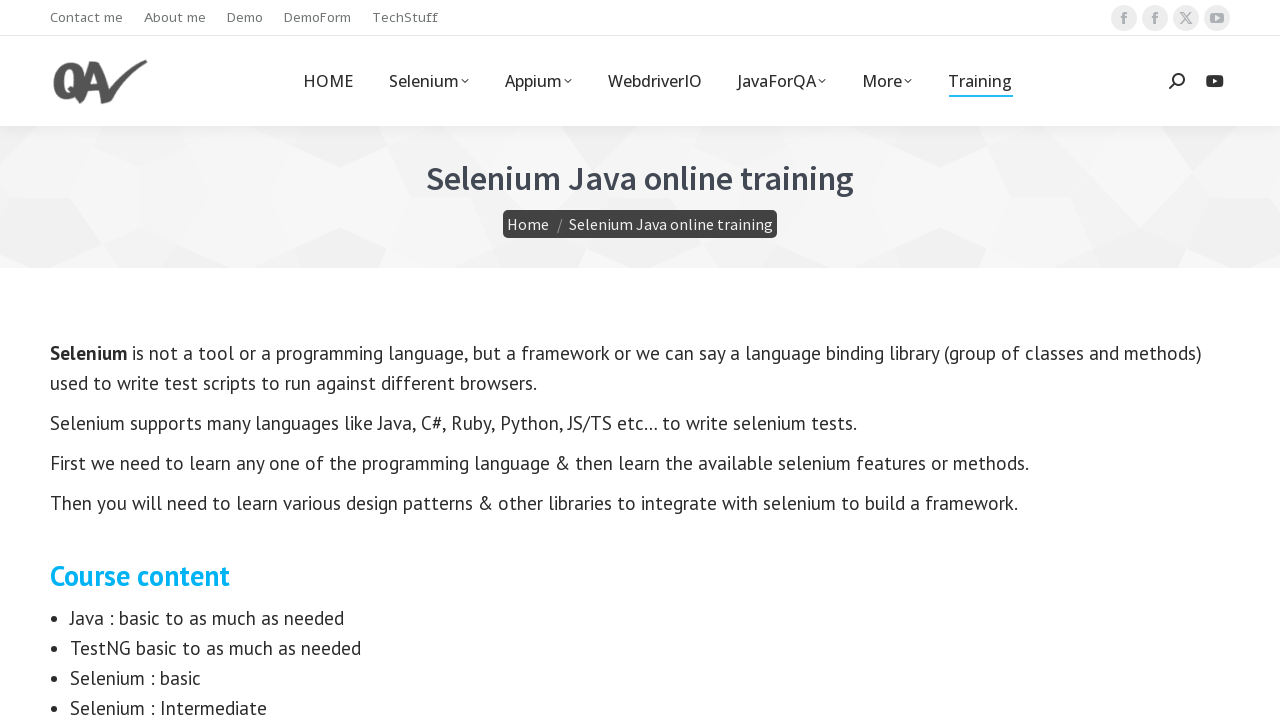

Verified both original and new page objects remain accessible
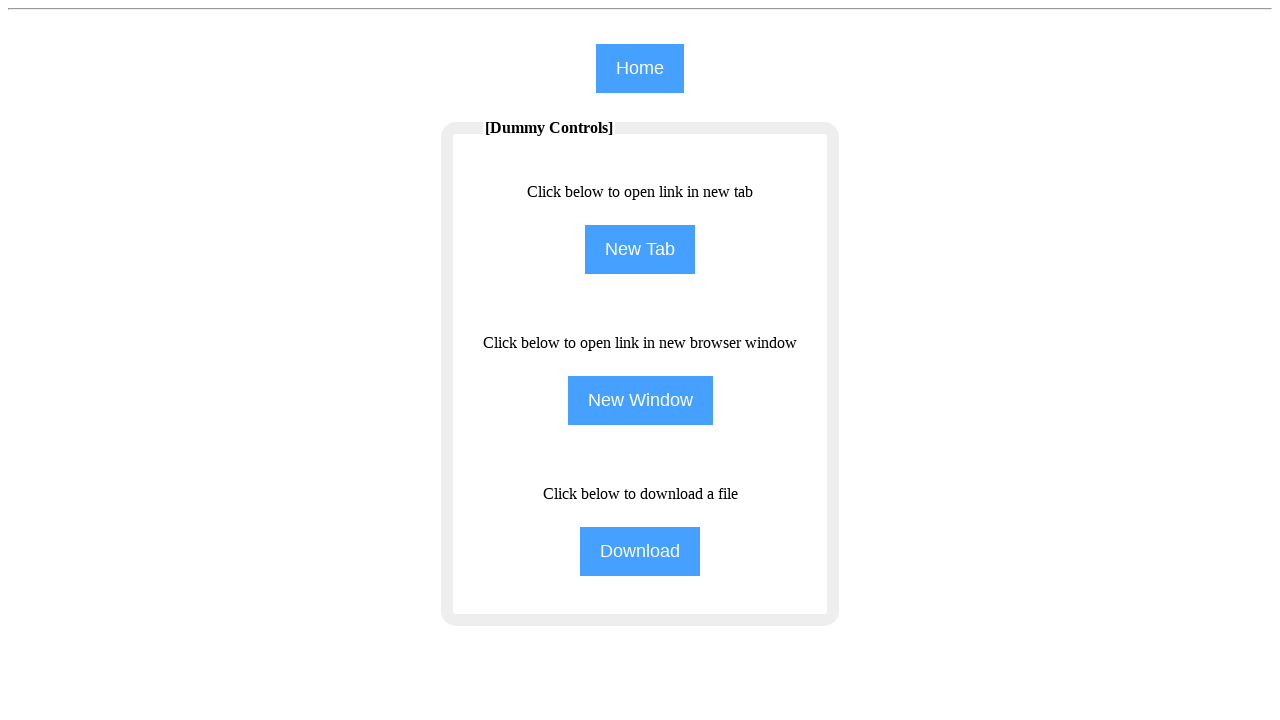

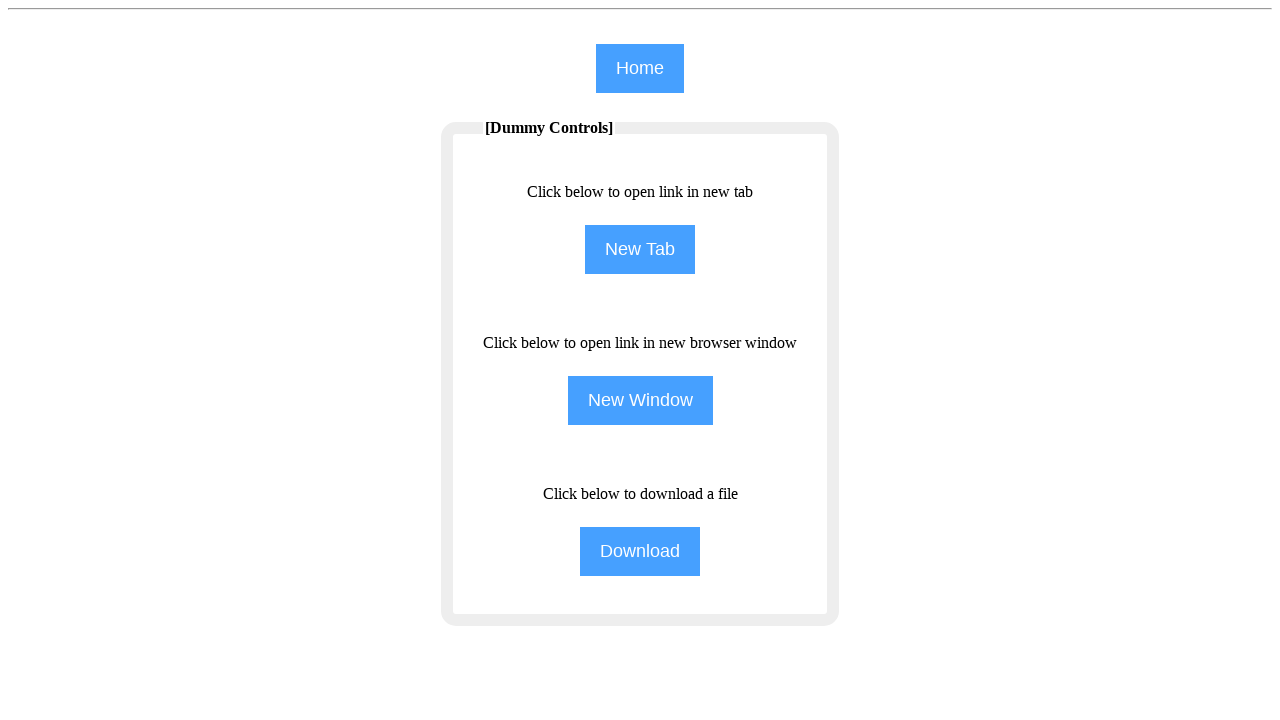